Tests mouse hover functionality by moving the mouse over a specific element

Starting URL: https://dgotlieb.github.io/Actions

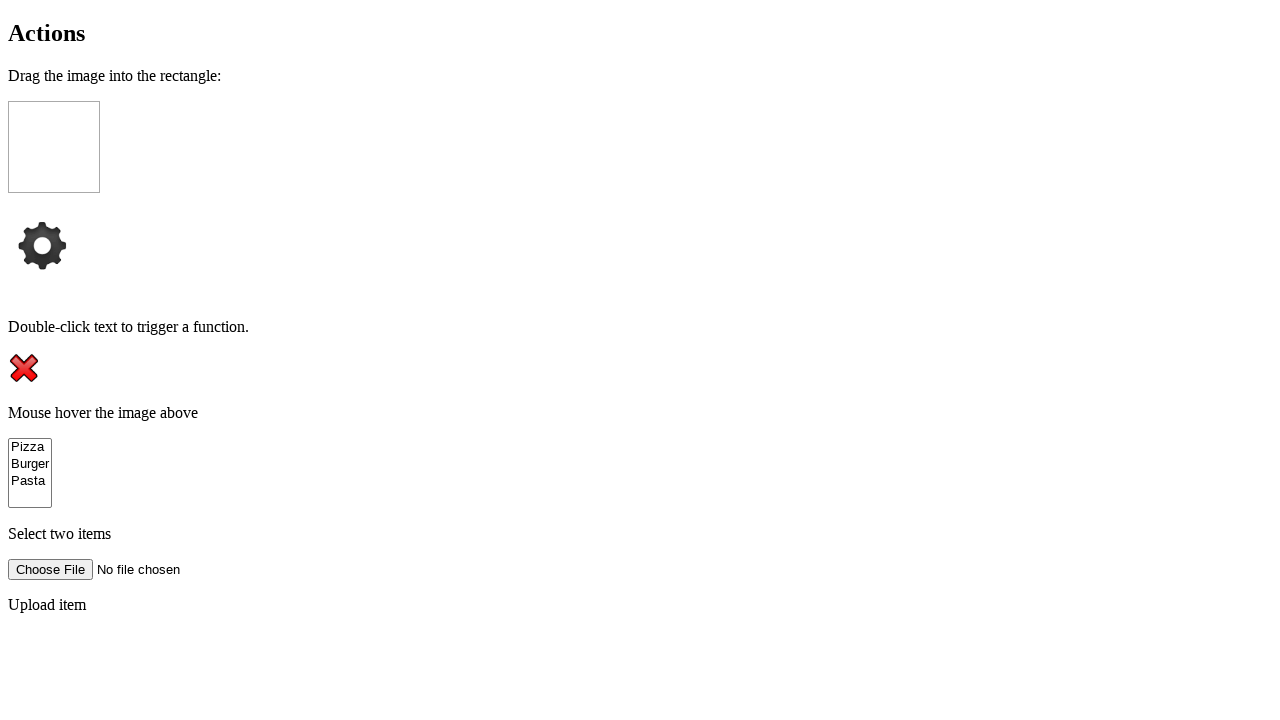

Navigated to Actions demo page
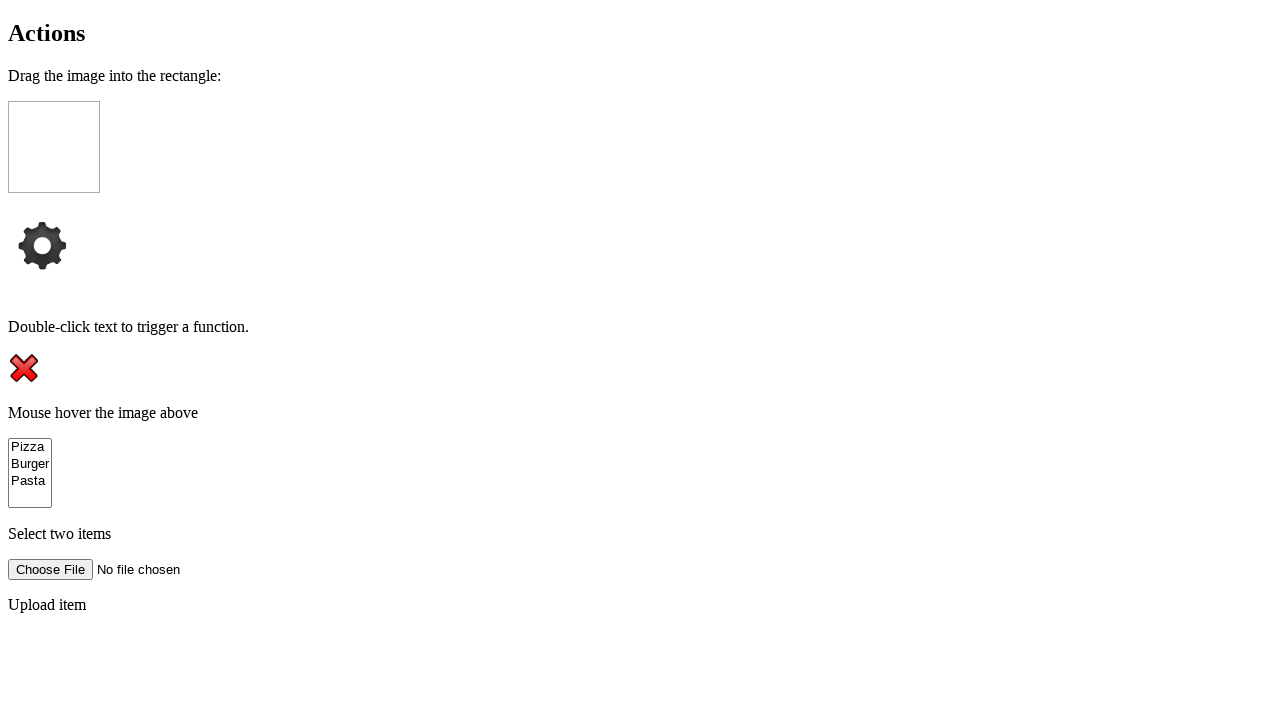

Moved mouse over close element to test hover functionality at (24, 368) on #close
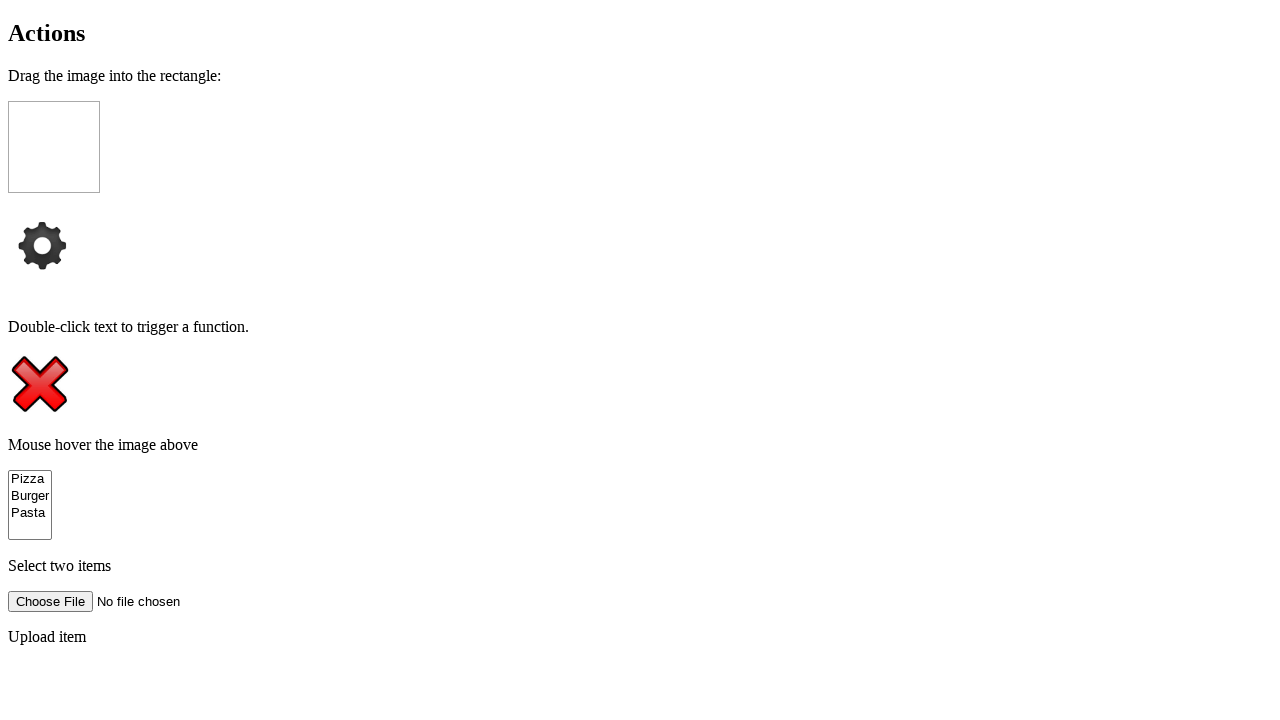

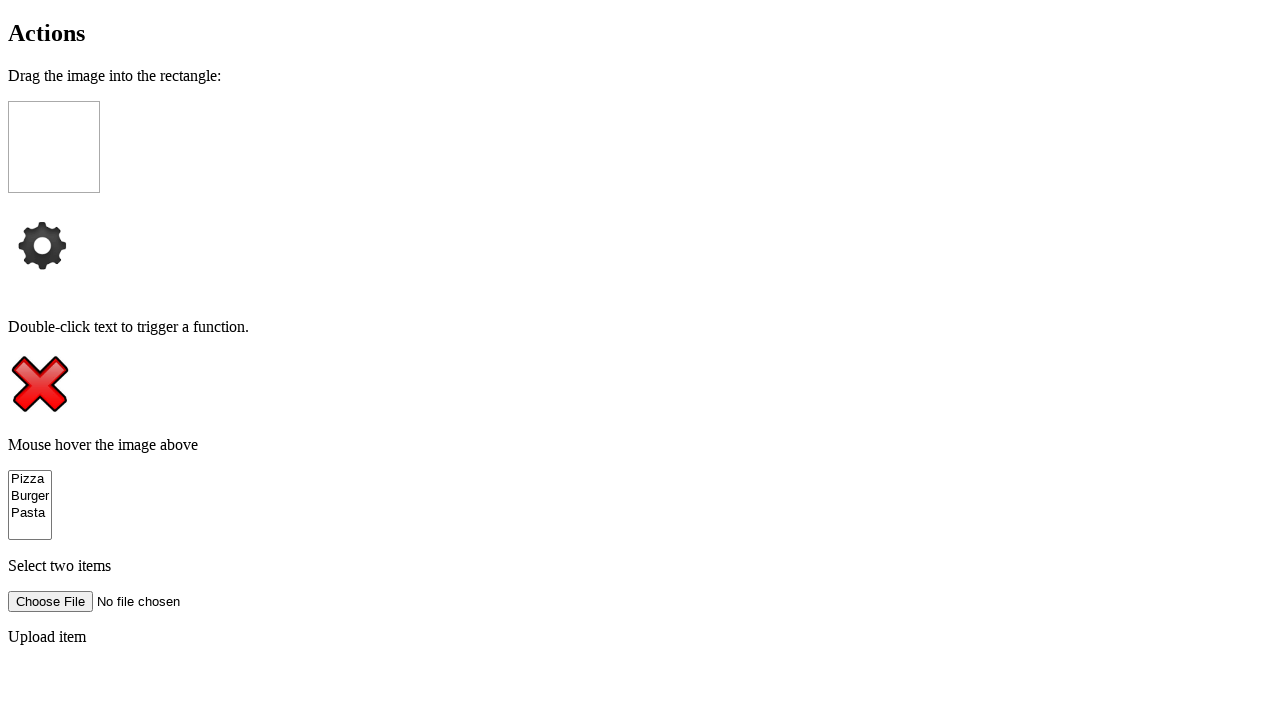